Tests drag and drop by offset - drags element by specific x,y offset

Starting URL: https://demoqa.com/dragabble

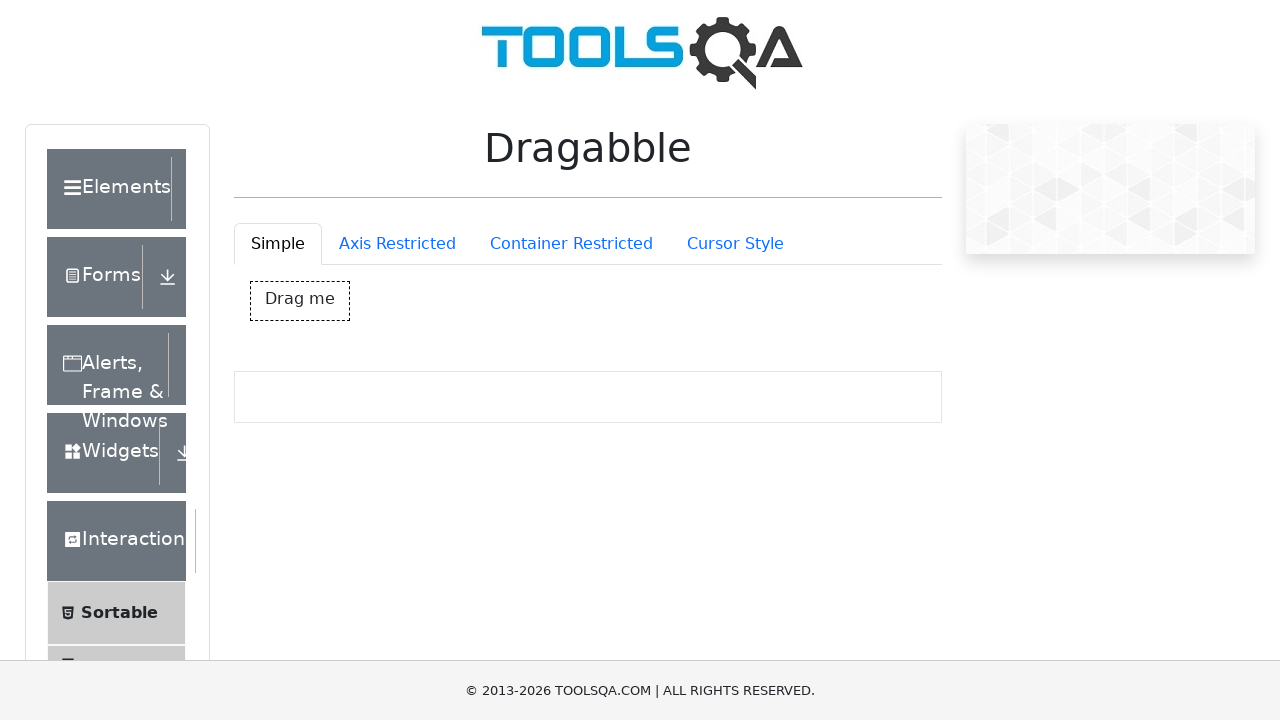

Navigated to drag and drop test page
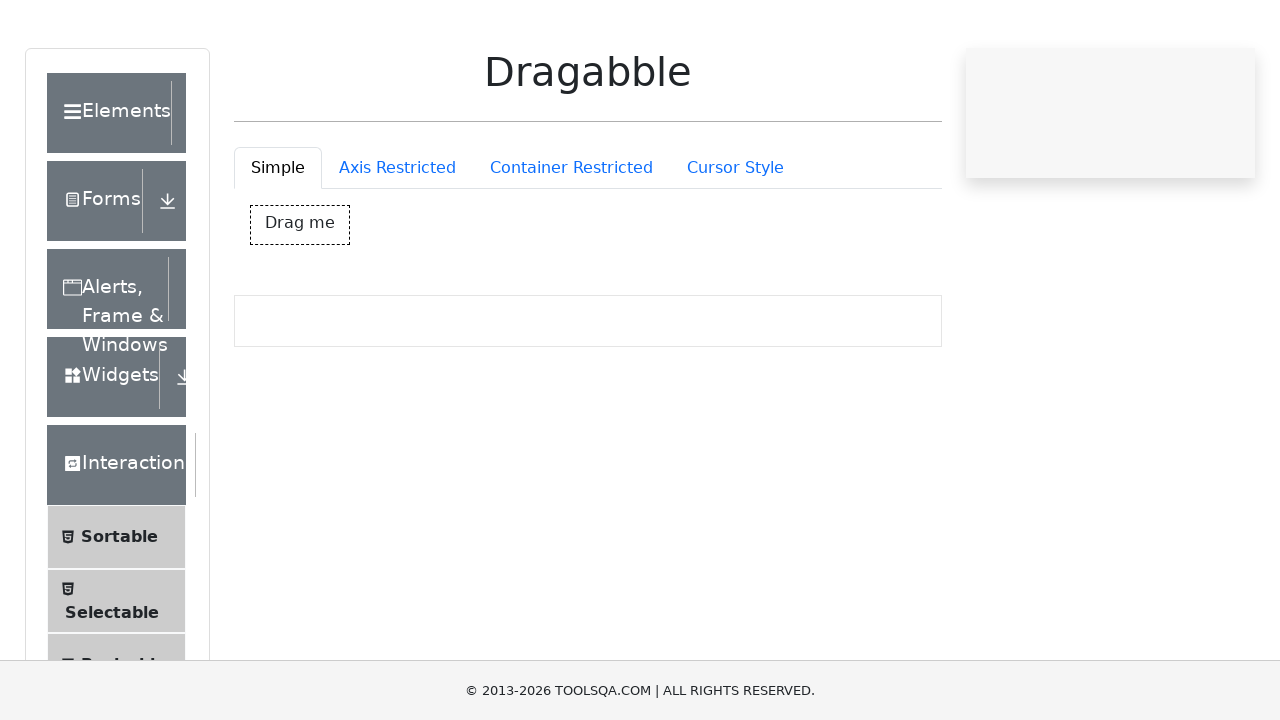

Located draggable element #dragBox
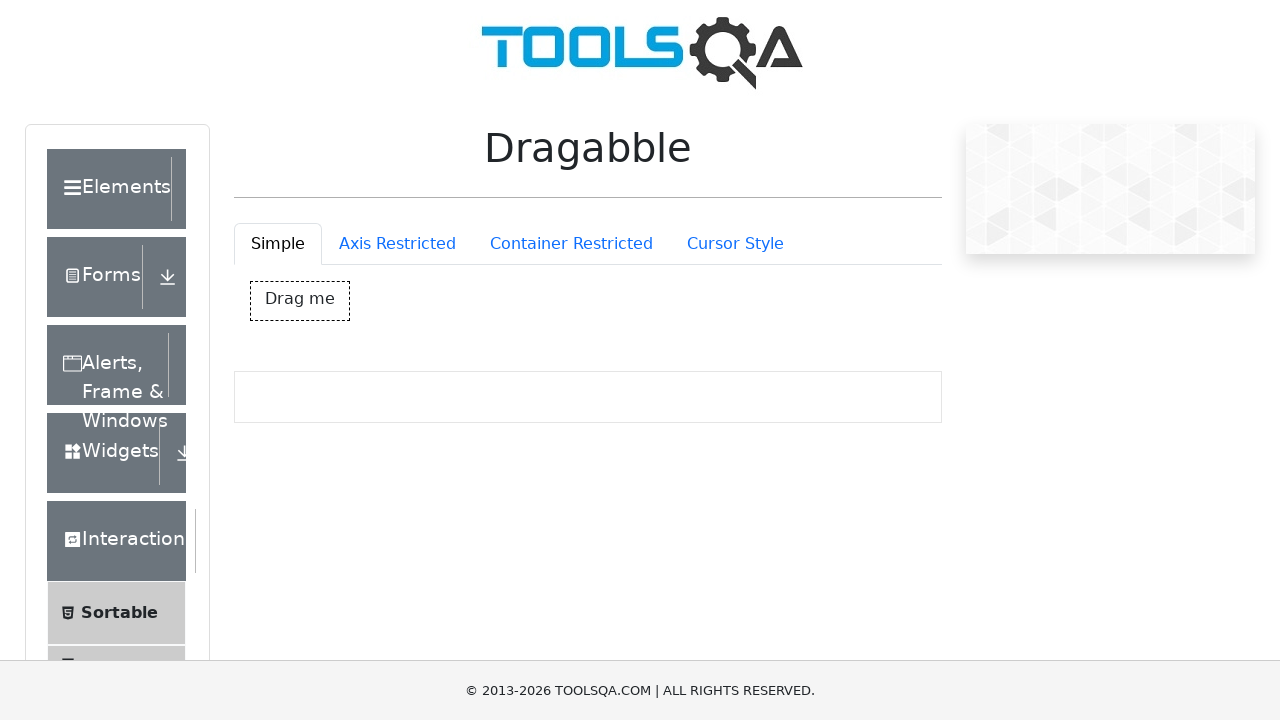

Retrieved bounding box of draggable element
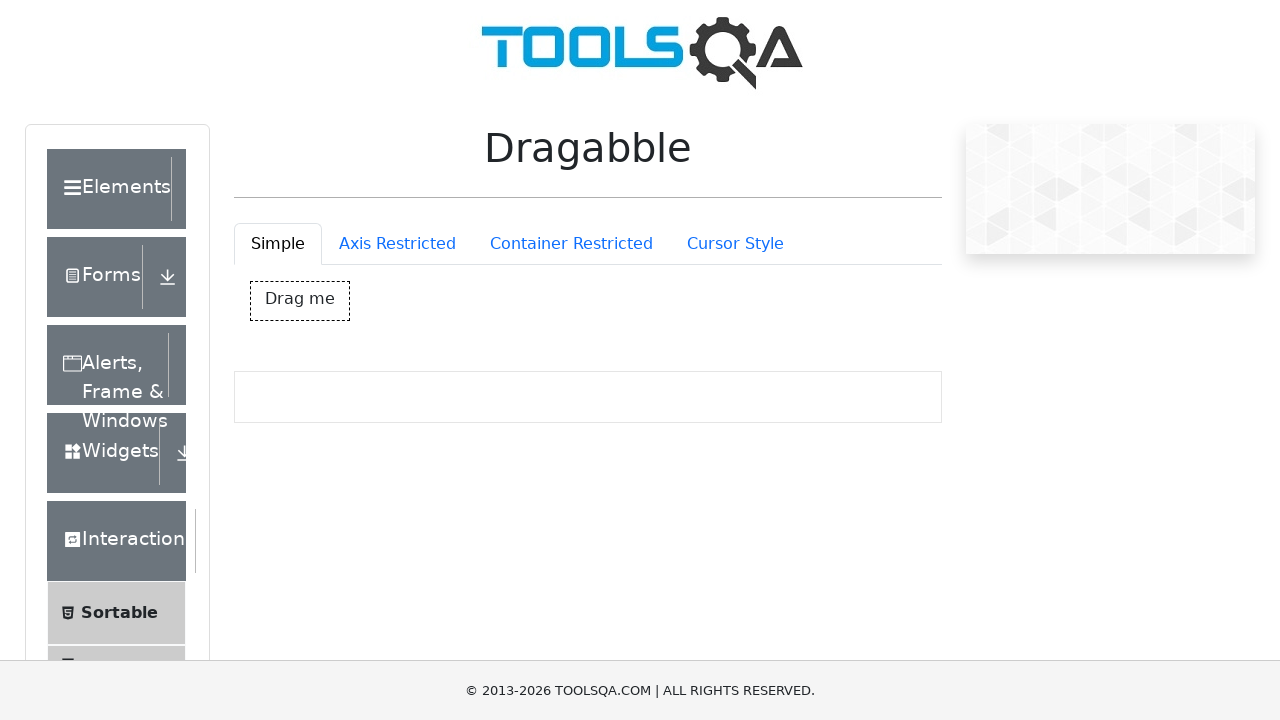

Calculated center coordinates of element
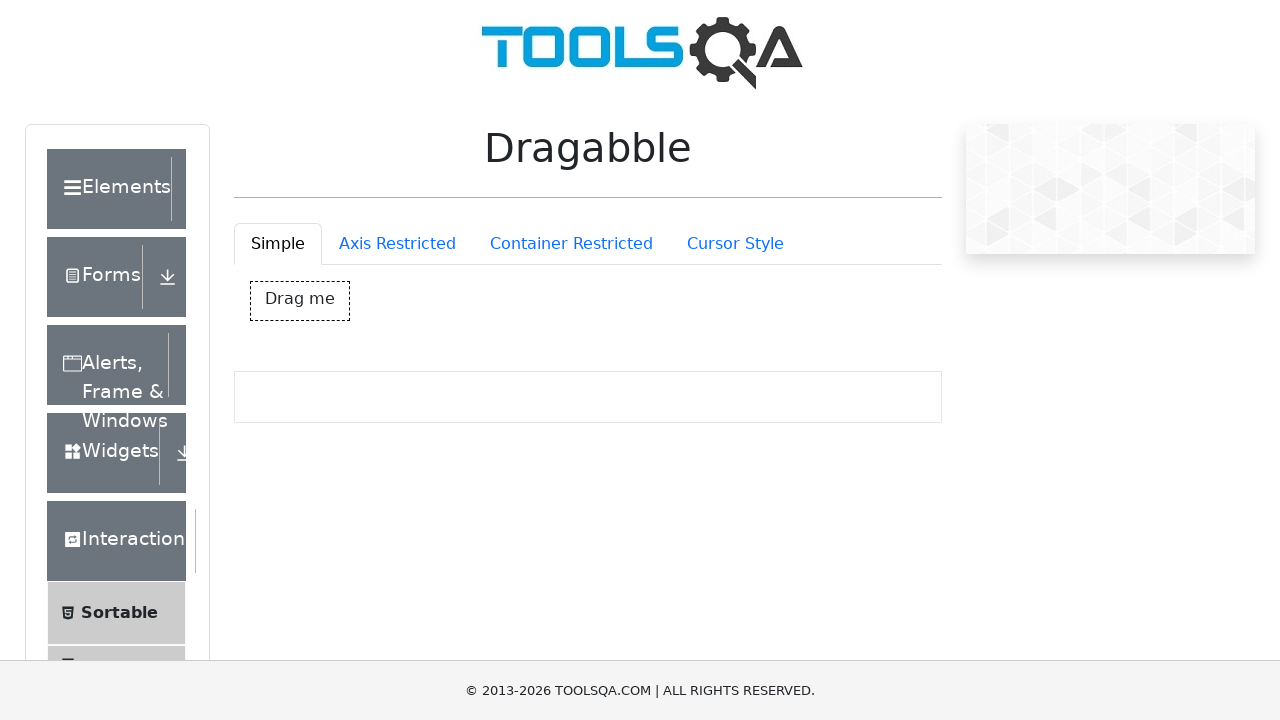

Moved mouse to element center at (300, 301)
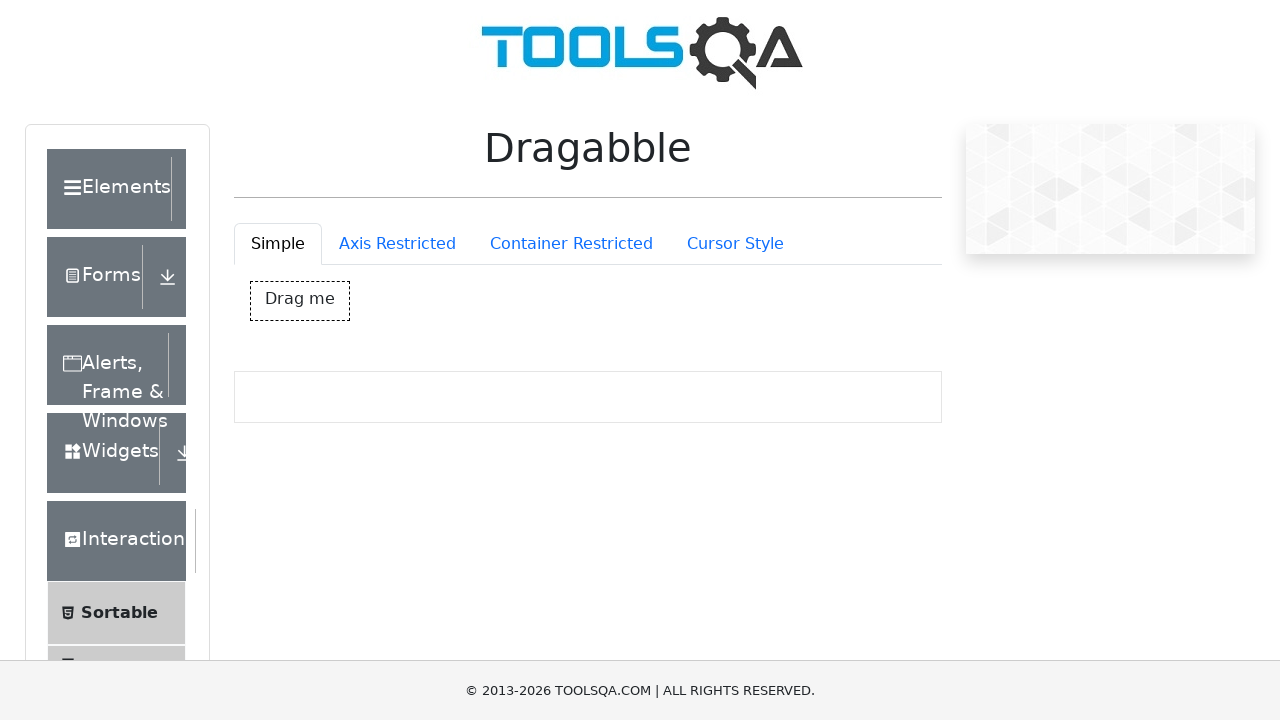

Pressed down mouse button to start drag at (300, 301)
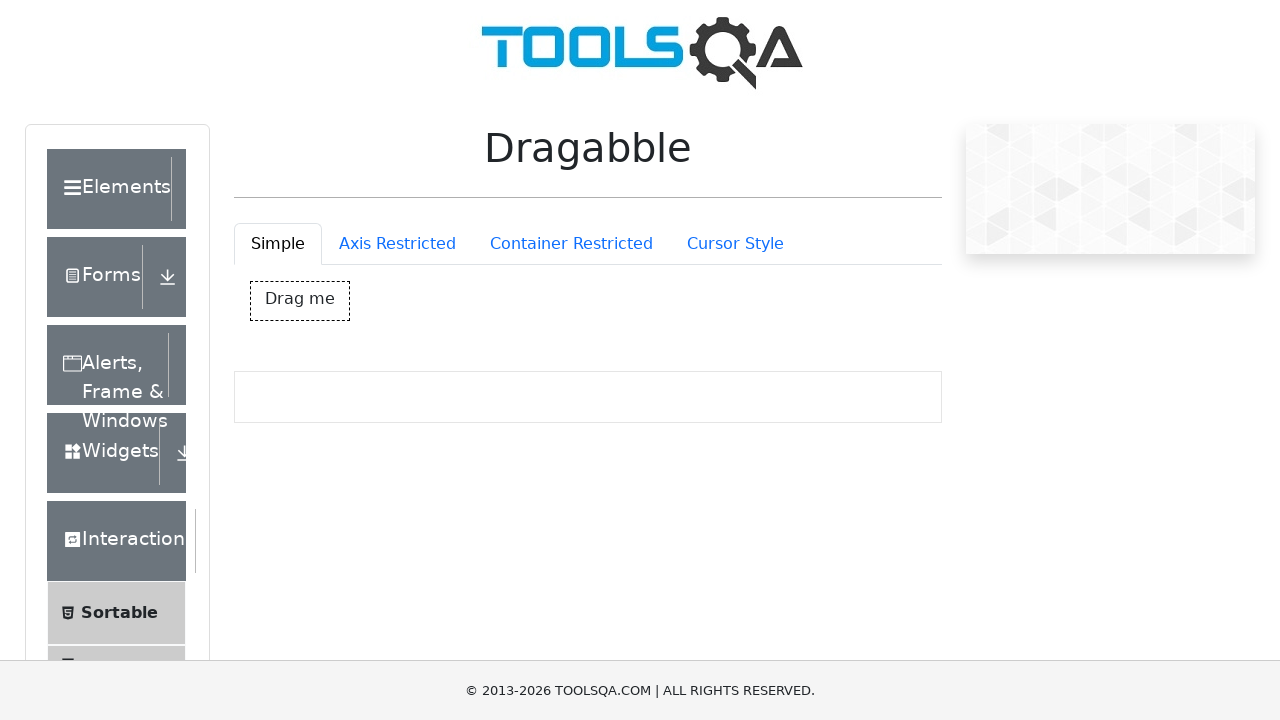

Moved mouse by offset (150px right, 100px down) while dragging at (450, 401)
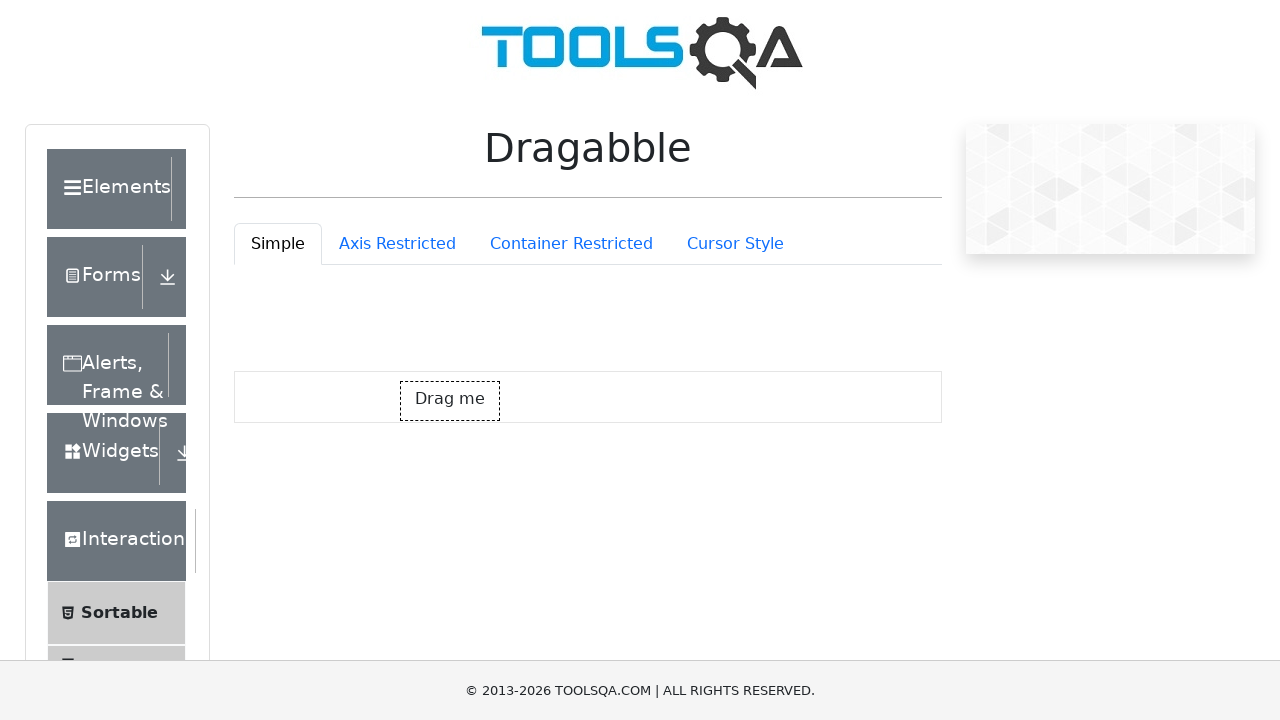

Released mouse button to complete drag operation at (450, 401)
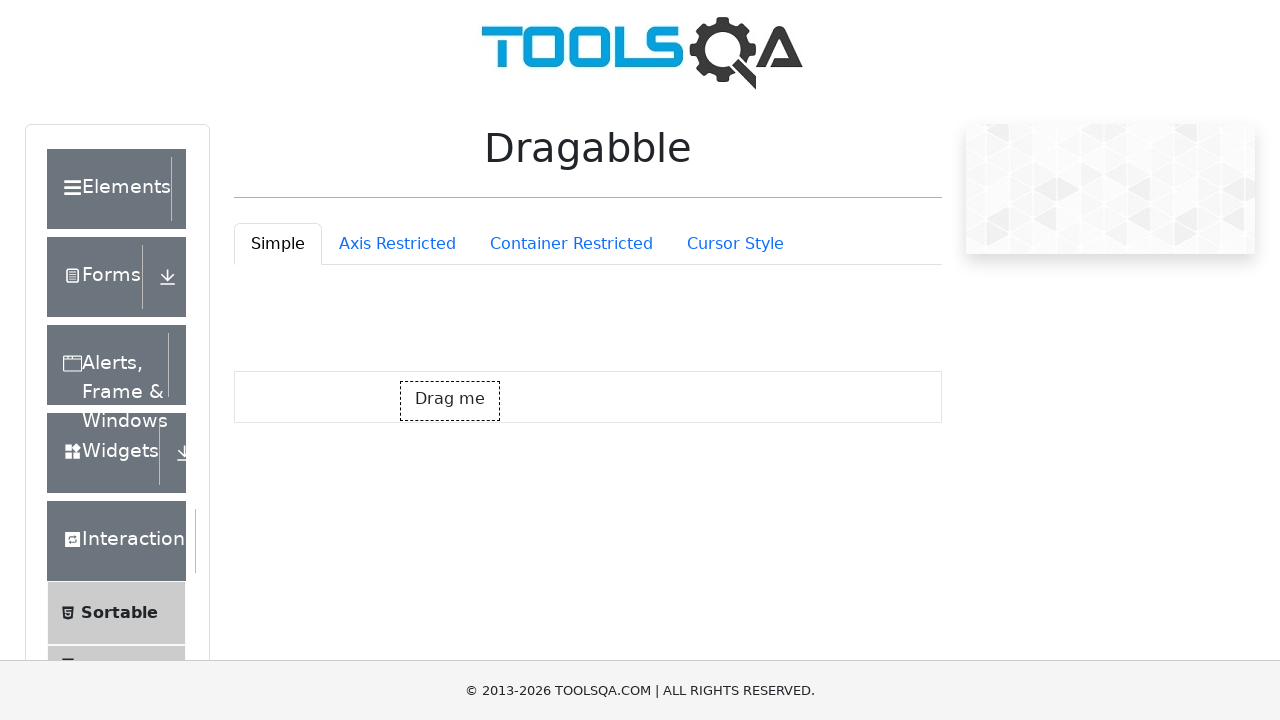

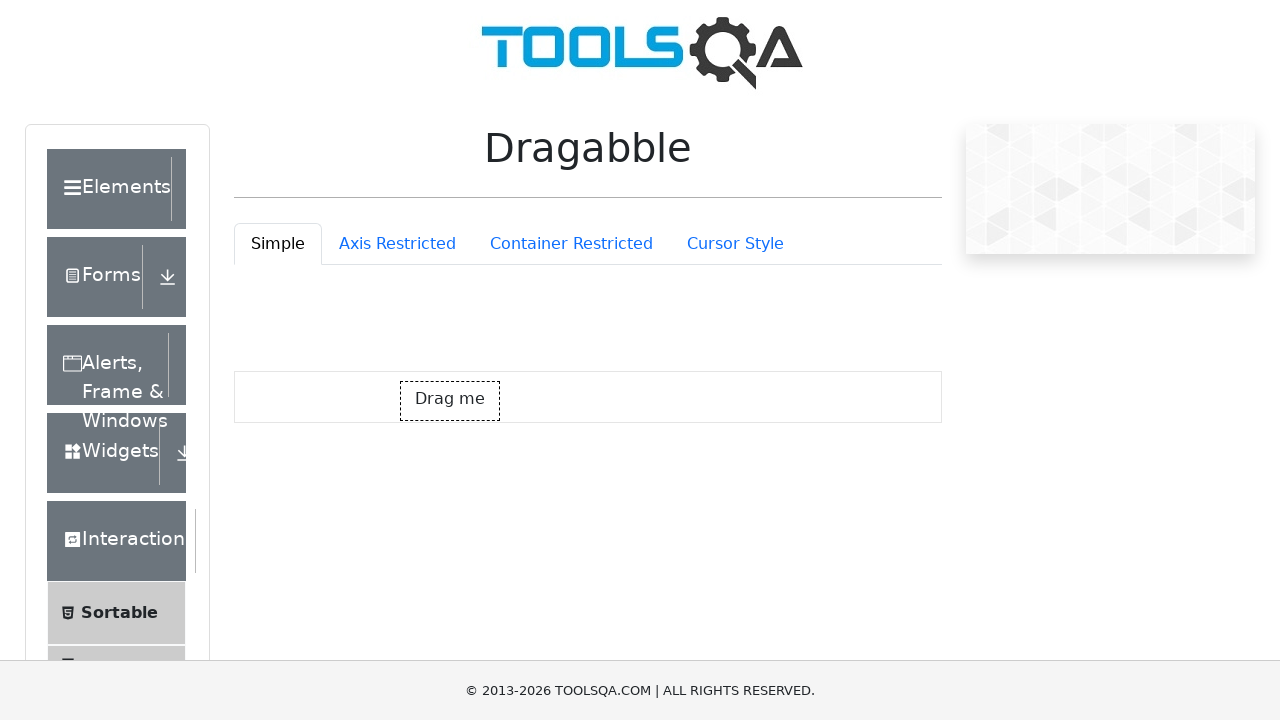